Tests checkbox functionality by verifying initial unchecked state, clicking to select it, verifying it becomes selected, and counting total checkboxes on the page

Starting URL: https://rahulshettyacademy.com/dropdownsPractise/

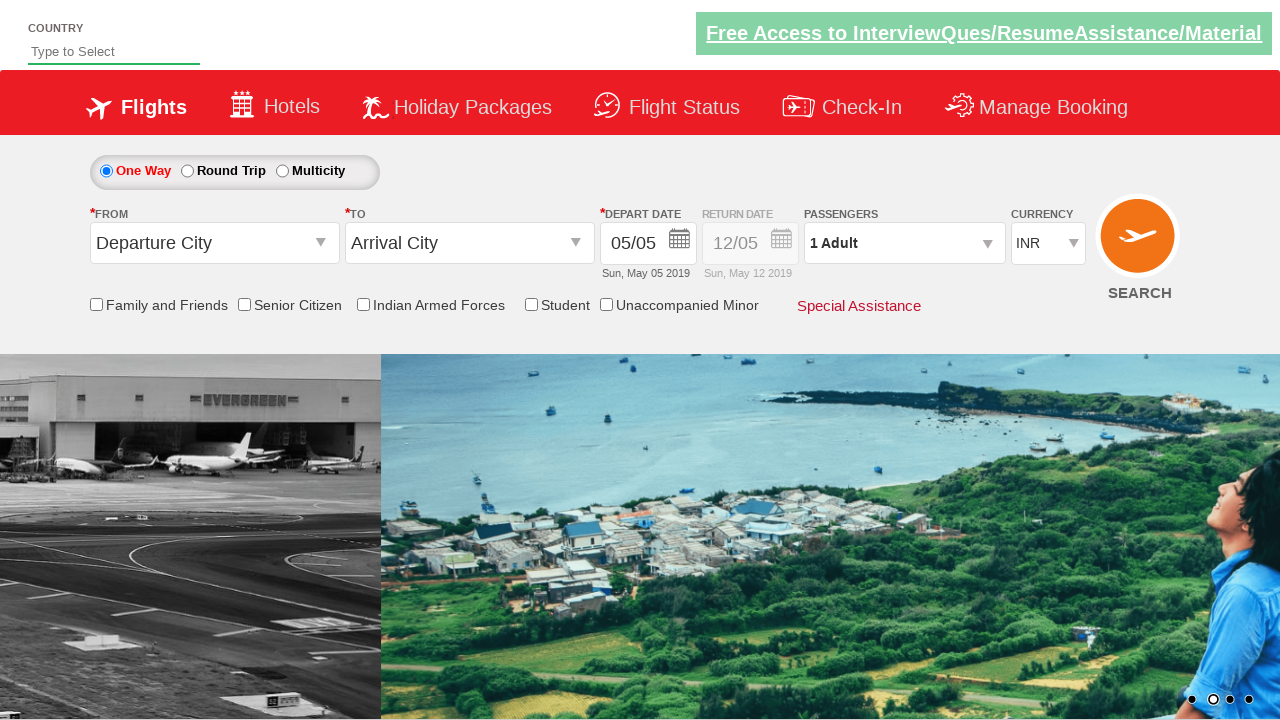

Navigated to checkbox test page
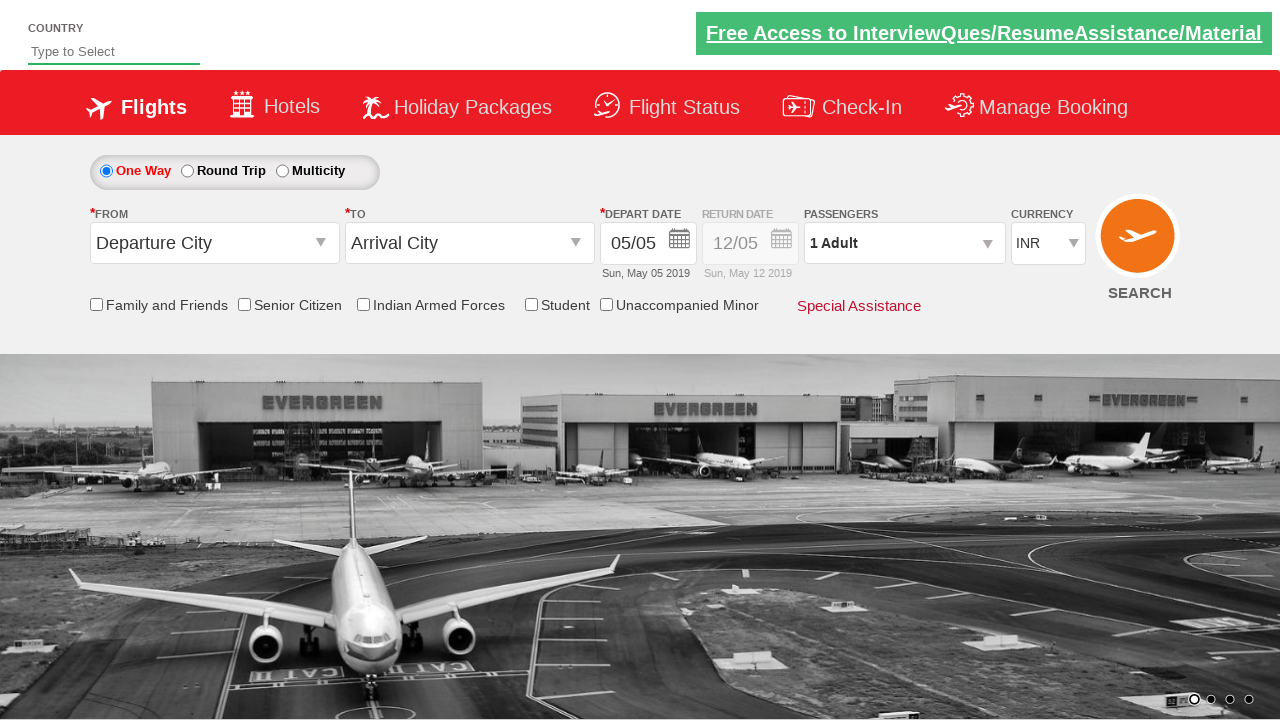

Located the friends and family checkbox element
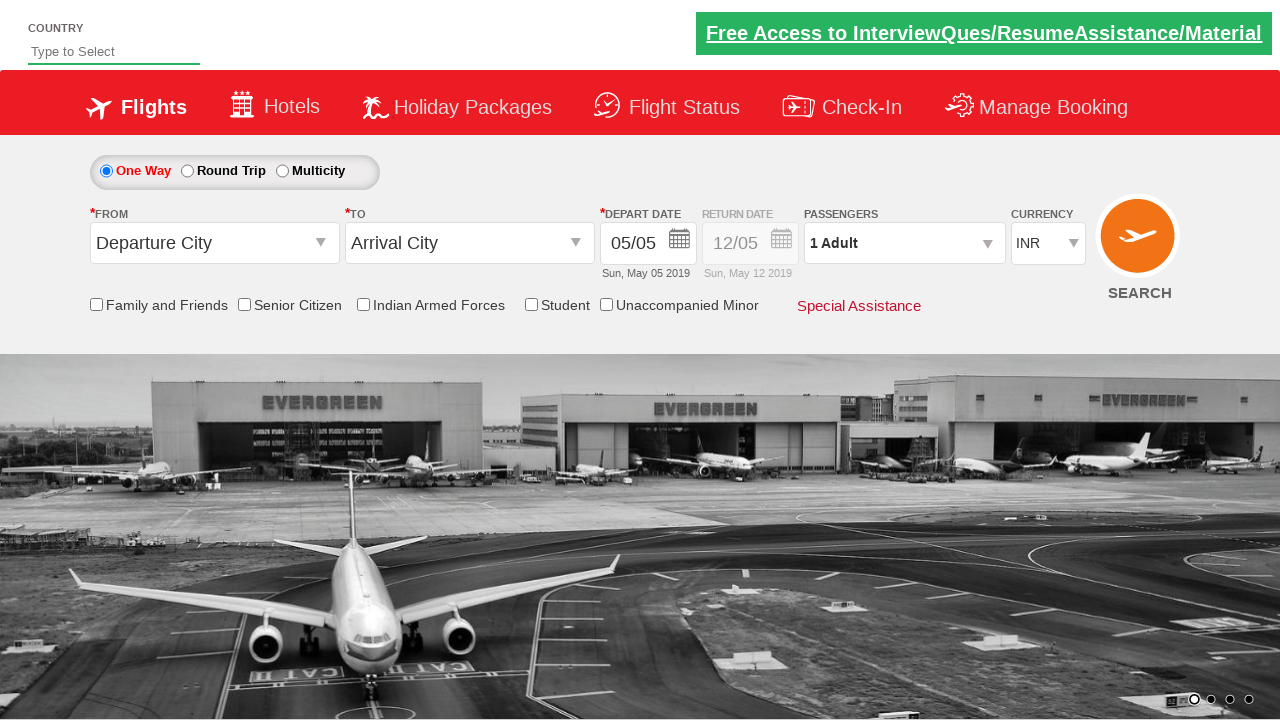

Verified checkbox is initially unchecked
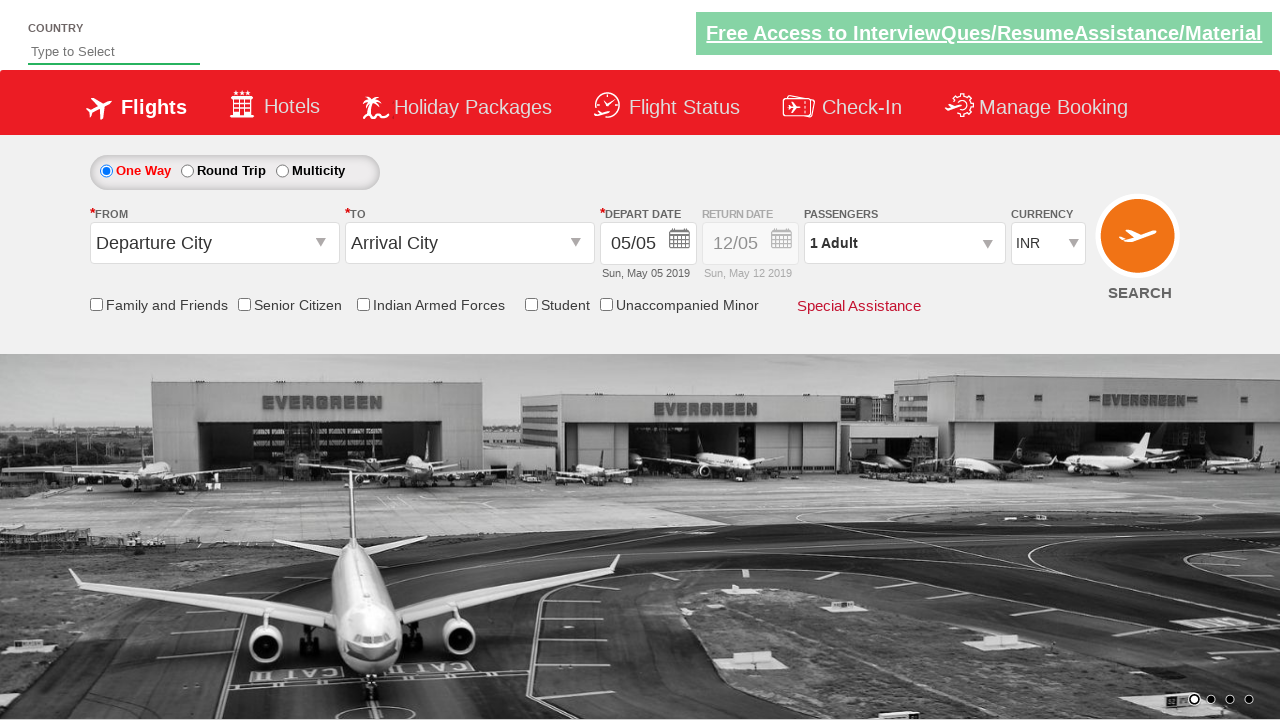

Clicked the checkbox to select it at (96, 304) on #ctl00_mainContent_chk_friendsandfamily
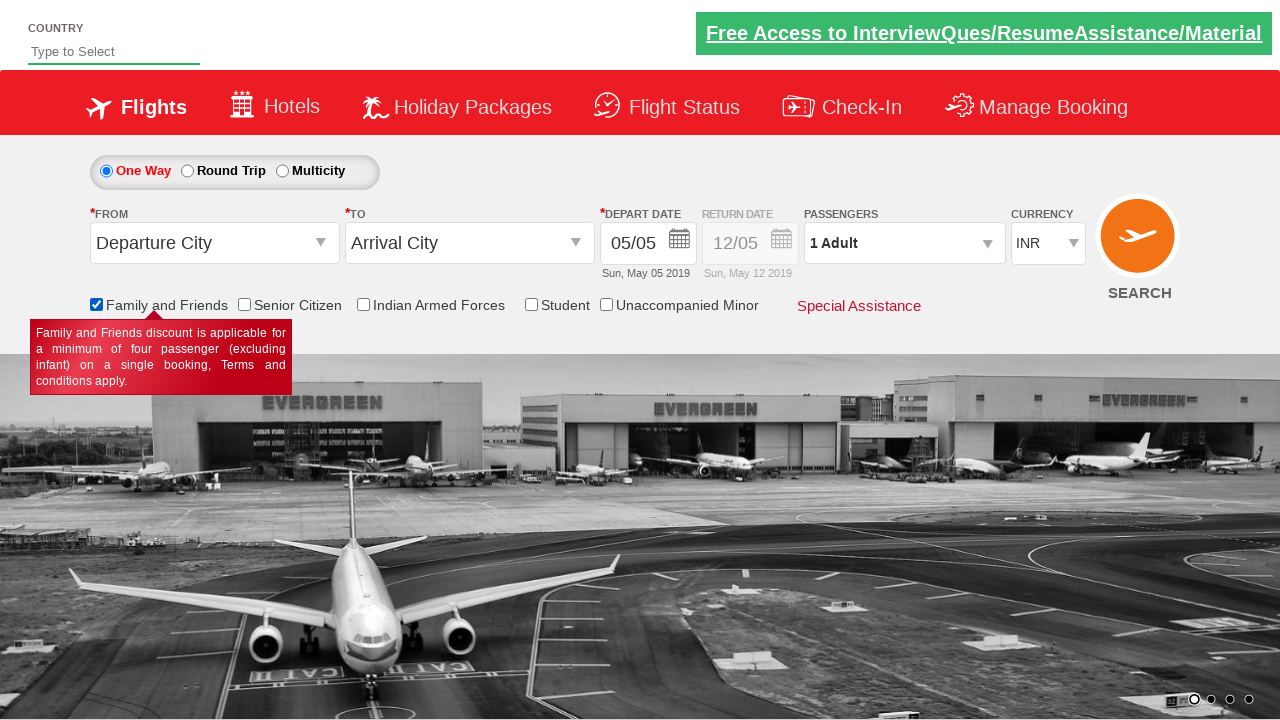

Verified checkbox is now checked after clicking
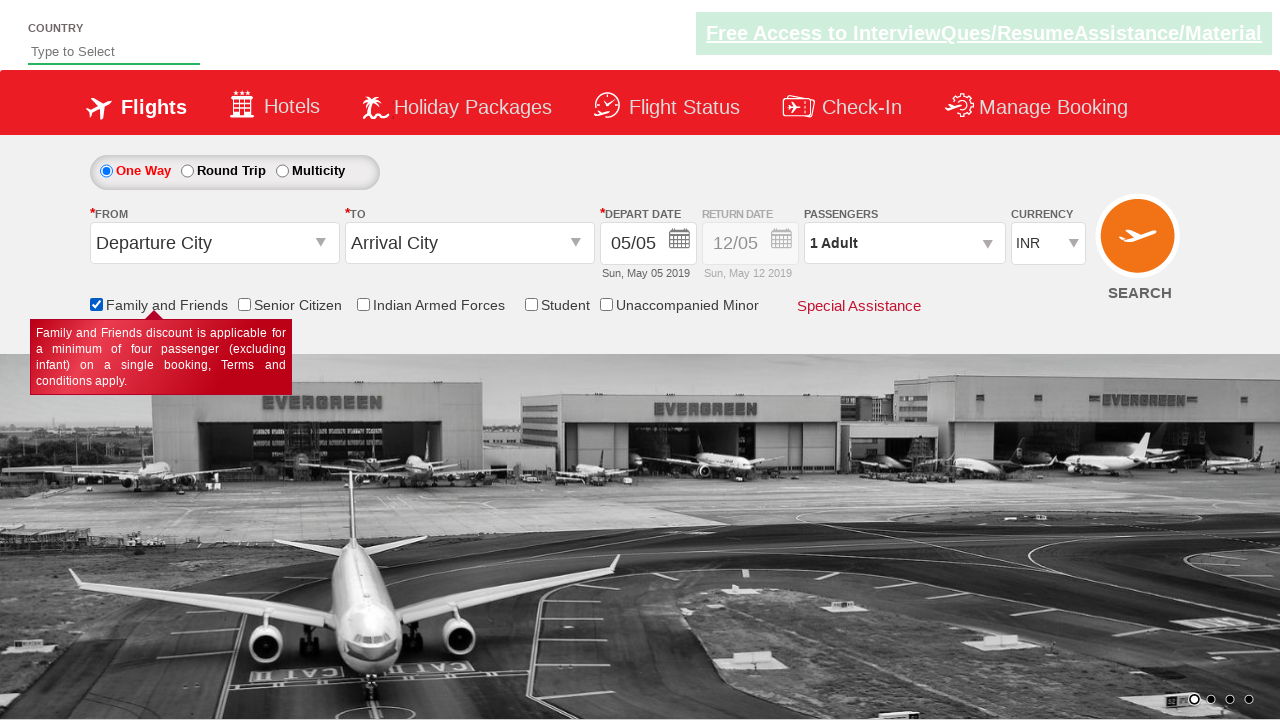

Located all checkbox elements on the page
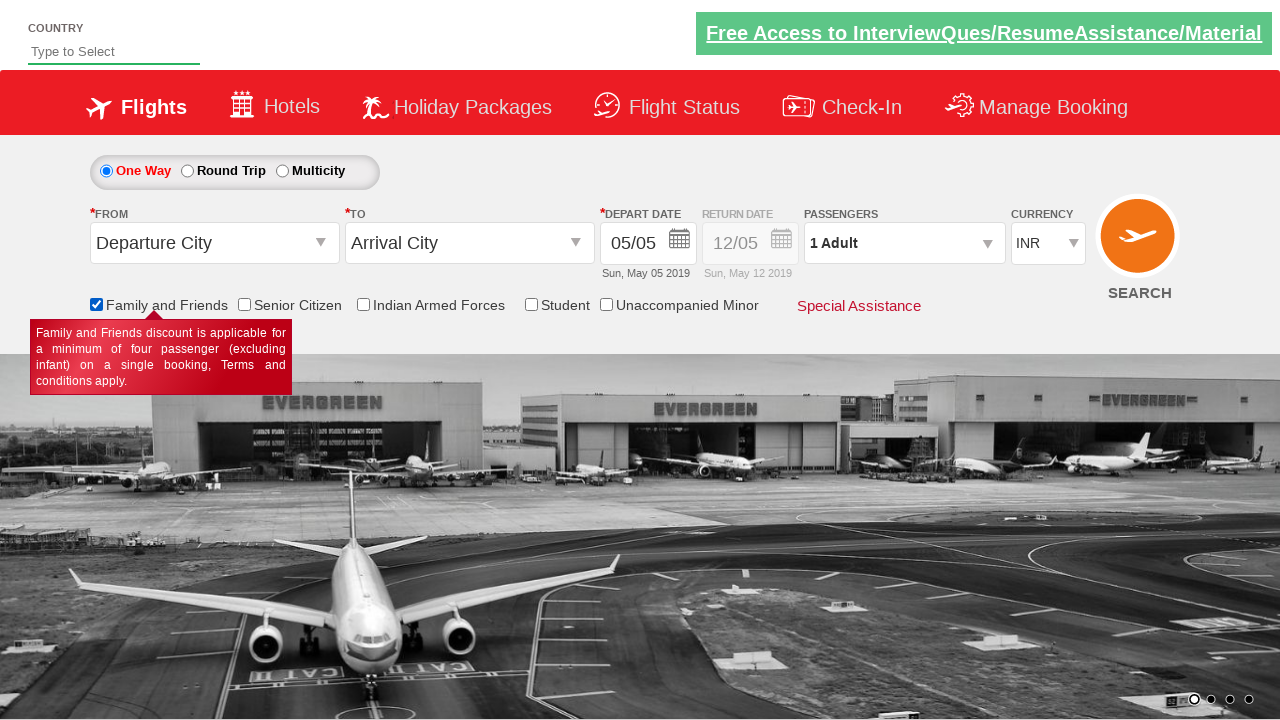

Verified there are 6 checkboxes total on the page
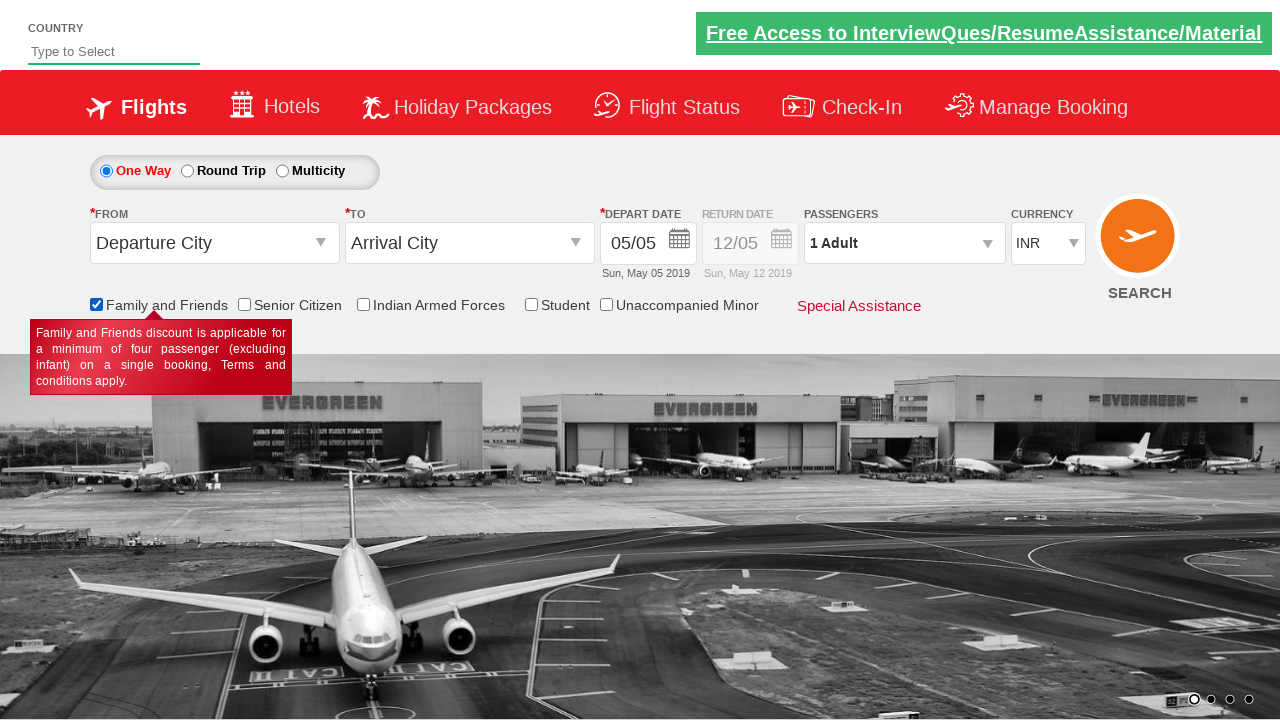

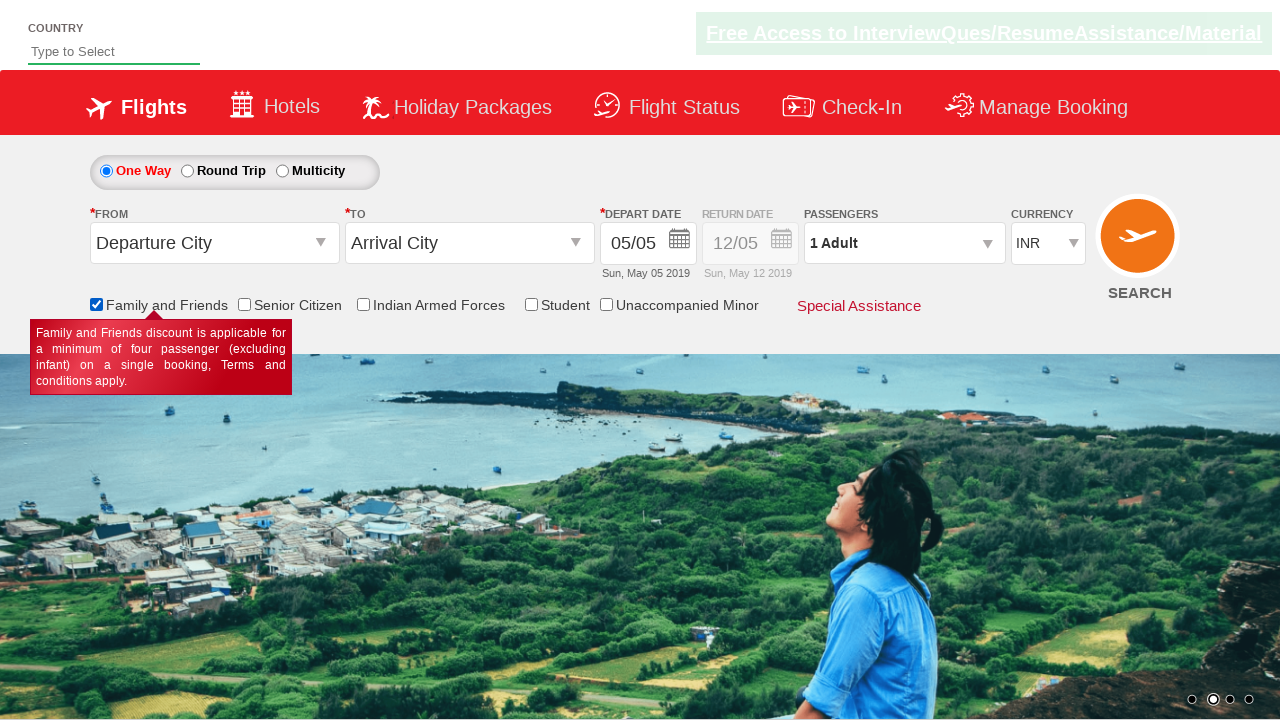